Tests personal notes functionality by navigating to the notes page, adding 10 notes with various titles and content, and then searching for a specific note using the search feature.

Starting URL: https://material.playwrightvn.com/

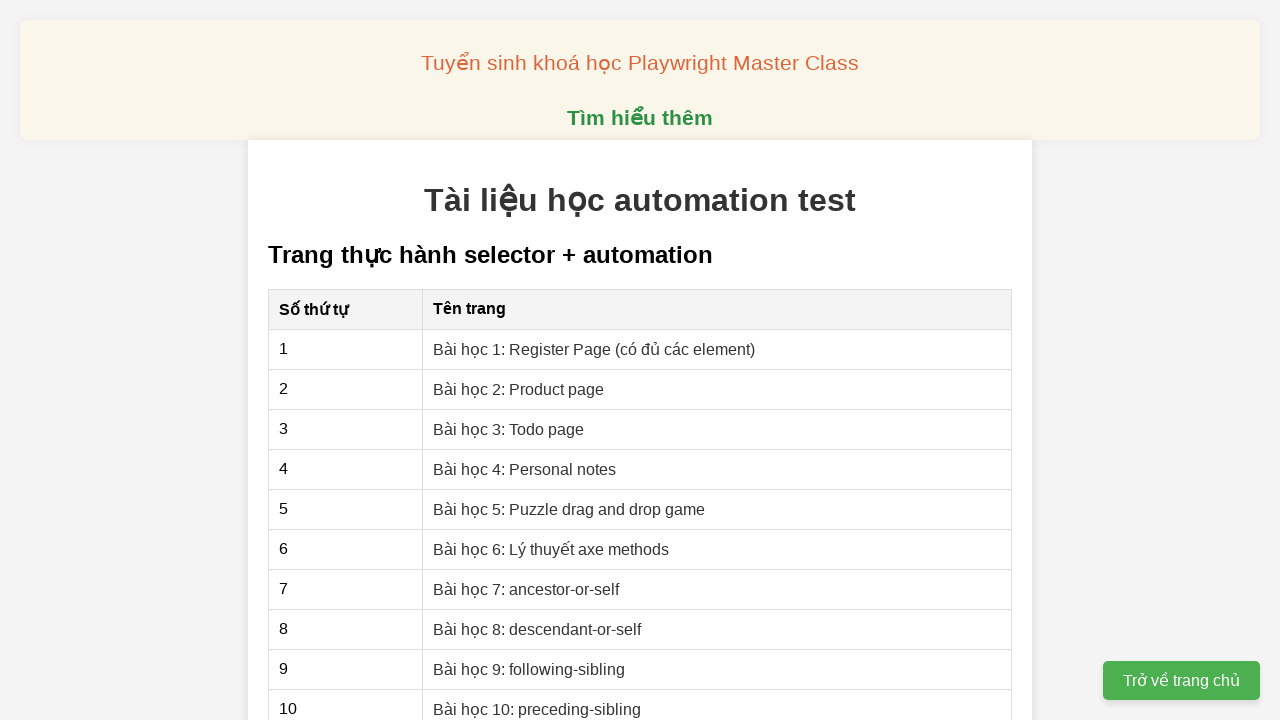

Navigated to Personal notes page by clicking 'Bài học 4: Personal notes' link at (525, 469) on internal:role=link[name="Bài học 4: Personal notes"i]
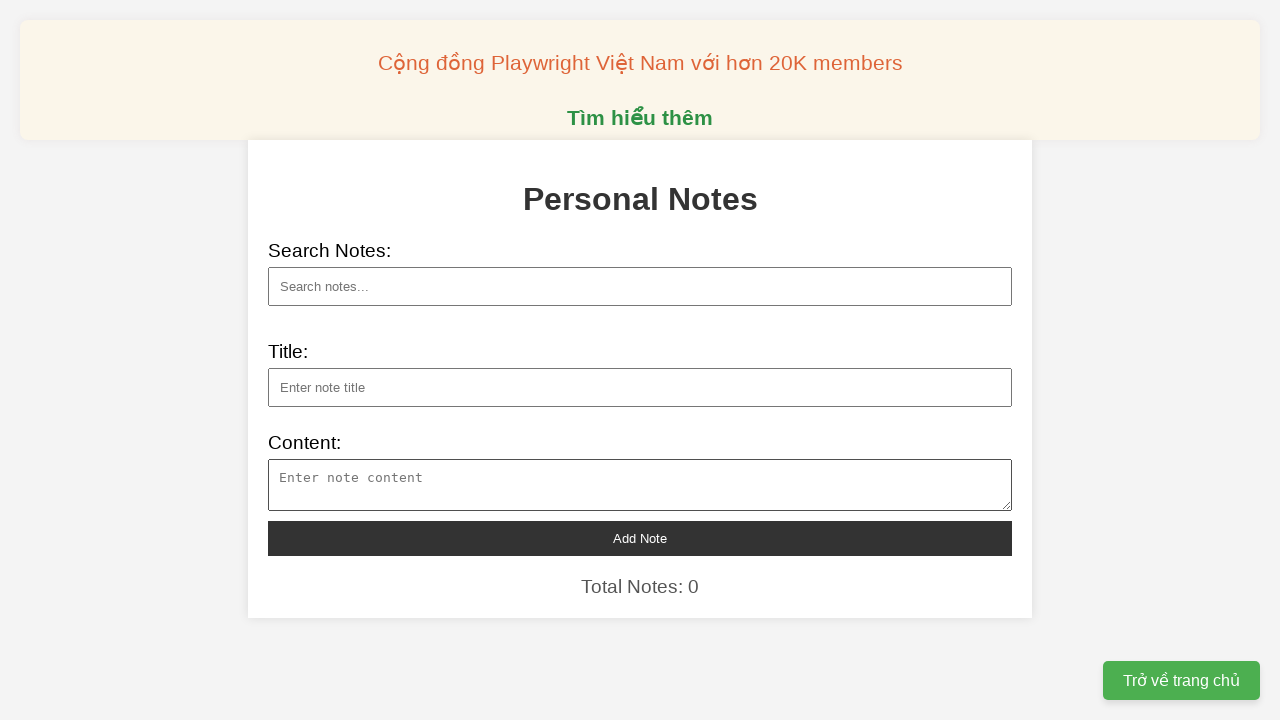

Filled note title field with 'Ukraine để lọt toàn bộ tên lửa Iskander-M trong đò...' on xpath=//input[@id='note-title']
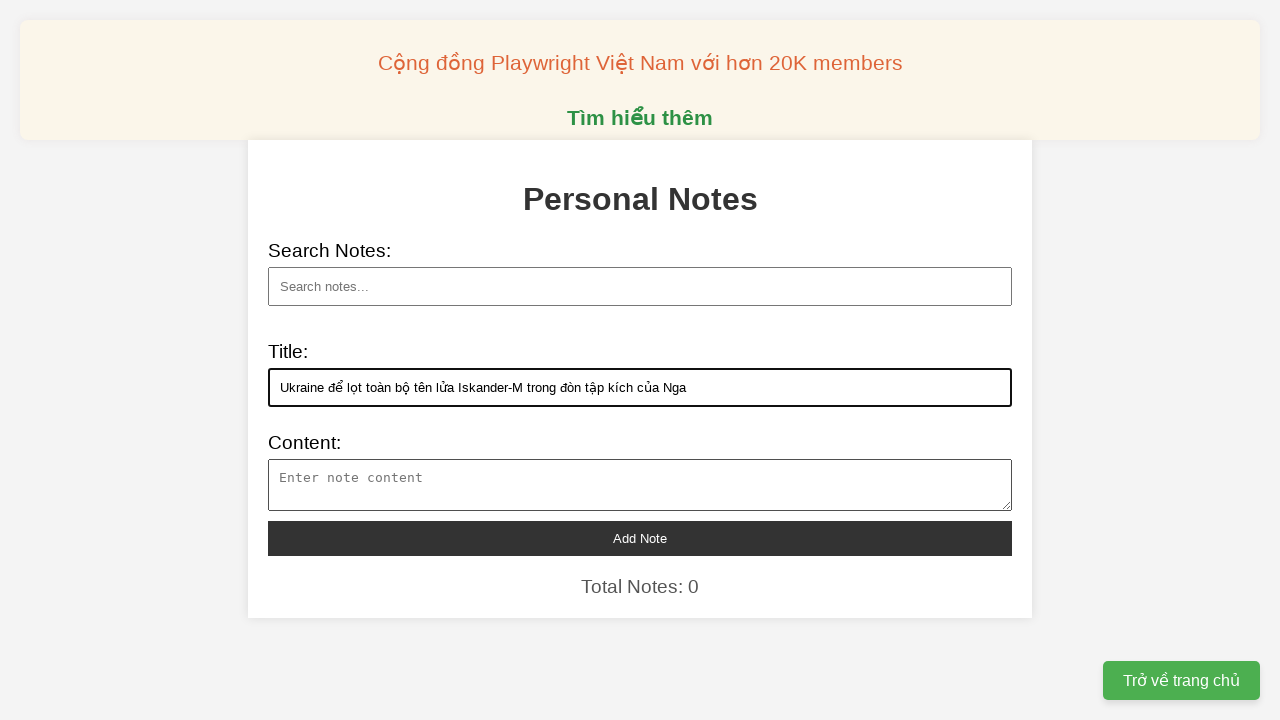

Filled note content field with 'Ukraine để lọt toàn bộ tên lửa Iskander-M trong đò...' on xpath=//textarea[@id='note-content']
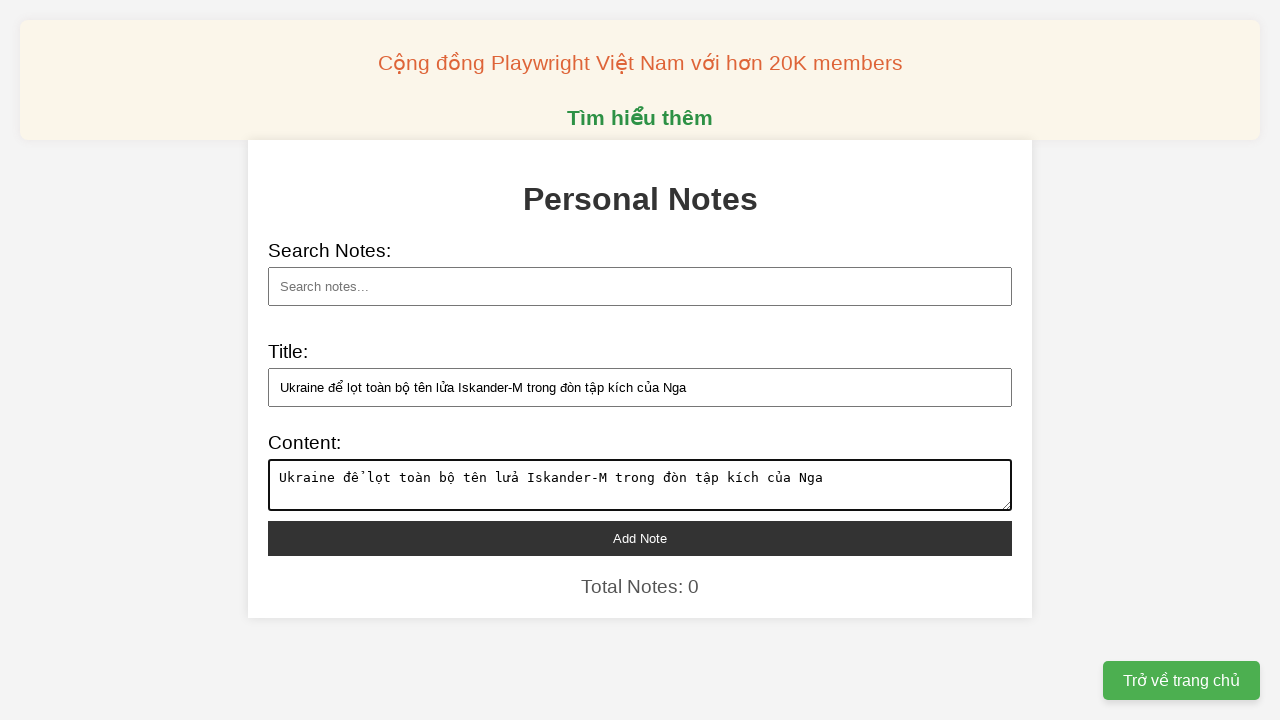

Clicked add note button to save note: 'Ukraine để lọt toàn bộ tên lửa Iskander-M trong đò...' at (640, 538) on xpath=//button[@id='add-note']
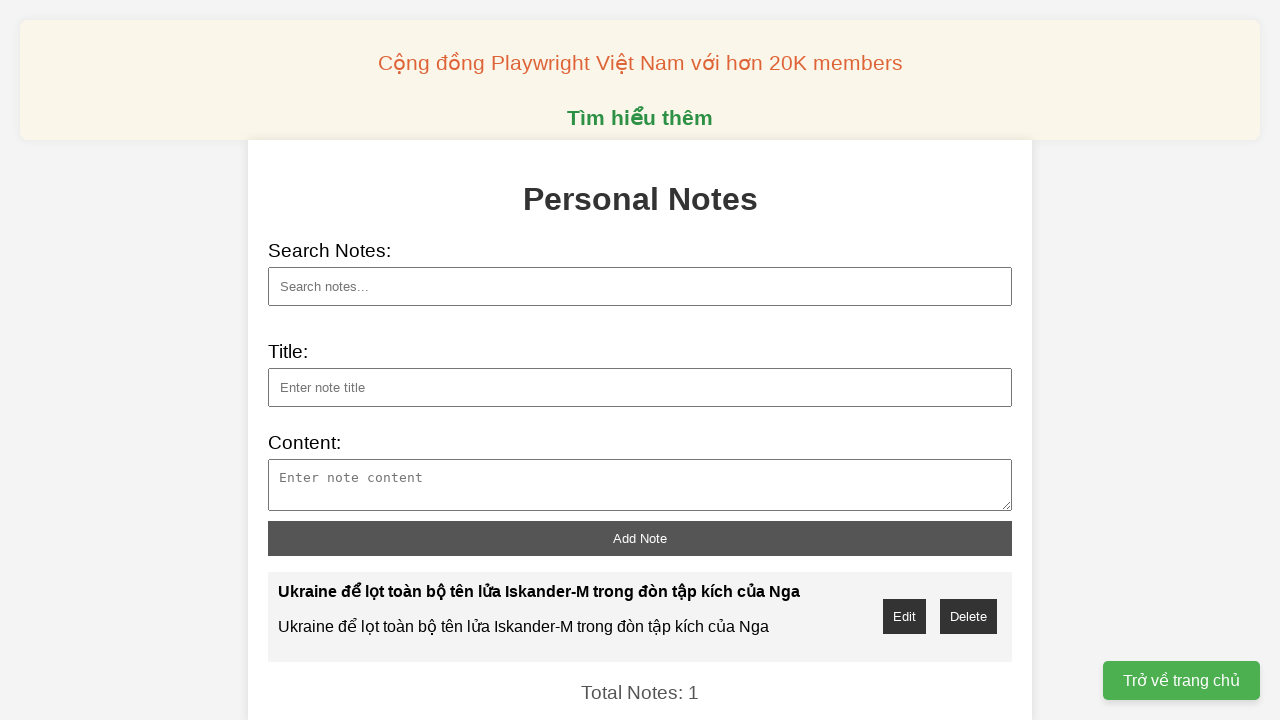

Filled note title field with 'iPhone 17 Pro Max vẫn 'đội' giá 8 triệu đồng...' on xpath=//input[@id='note-title']
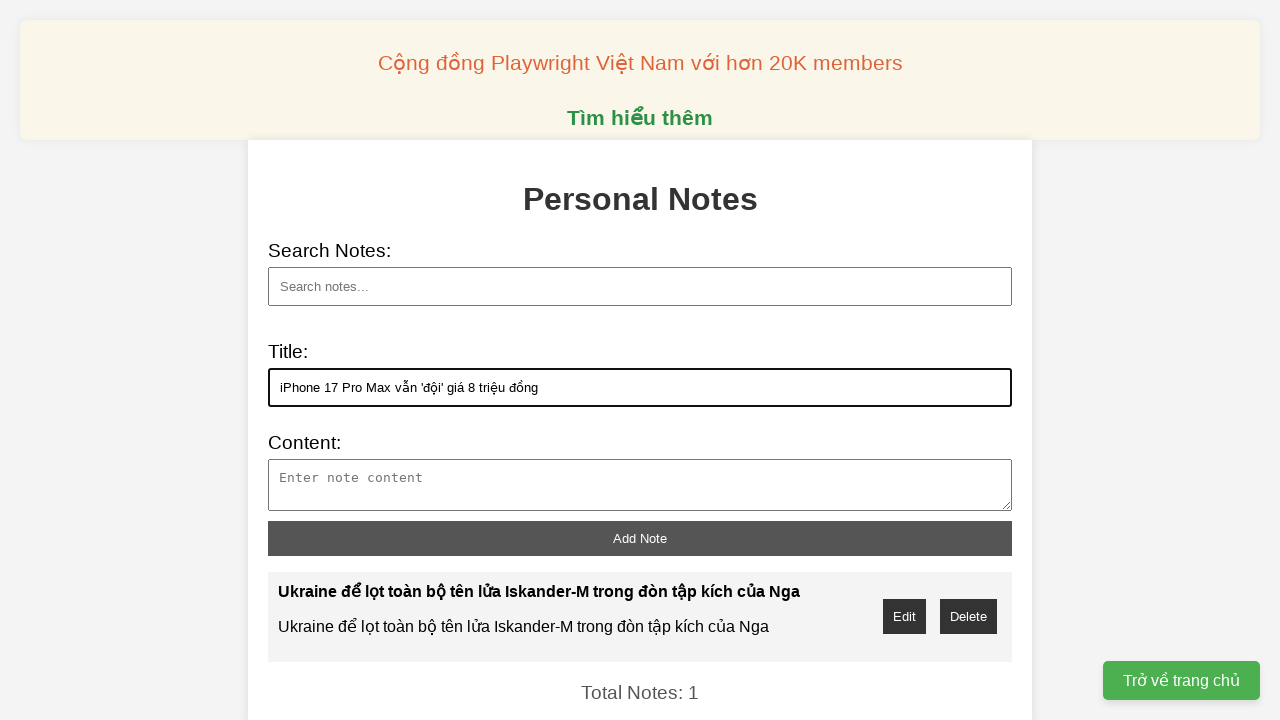

Filled note content field with 'iPhone 17 Pro Max vẫn 'đội' giá 8 triệu đồng...' on xpath=//textarea[@id='note-content']
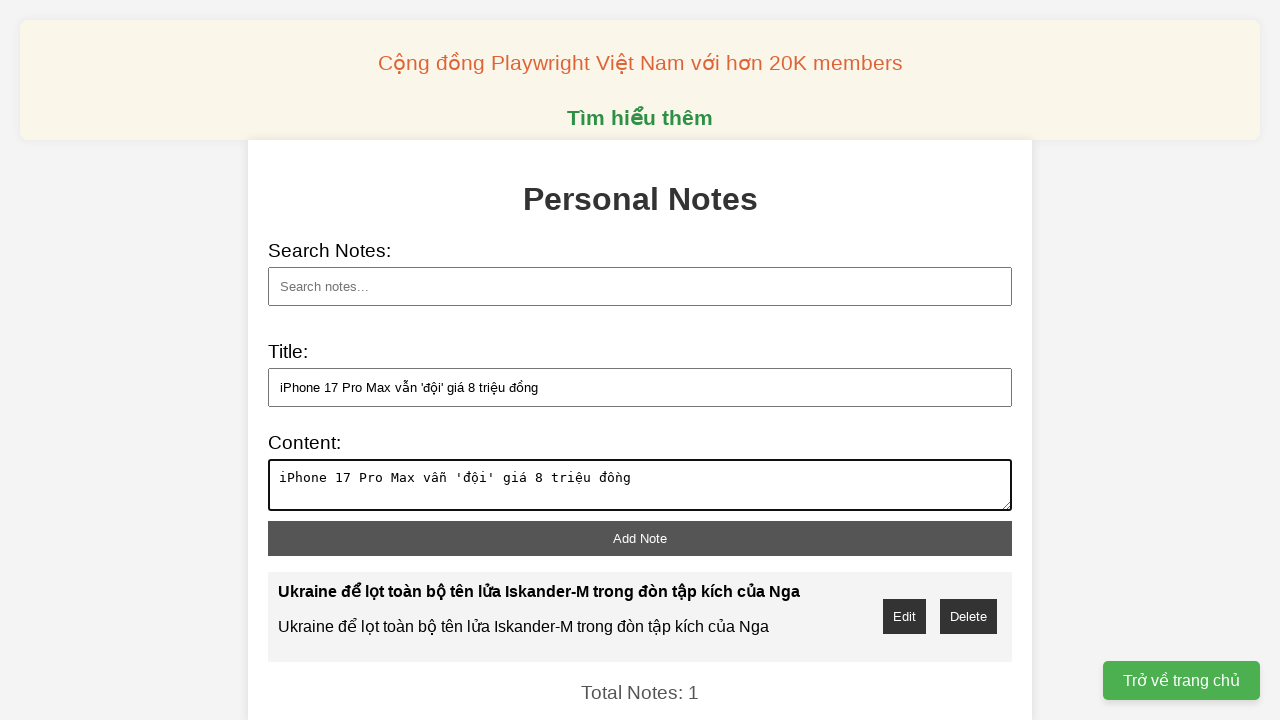

Clicked add note button to save note: 'iPhone 17 Pro Max vẫn 'đội' giá 8 triệu đồng...' at (640, 538) on xpath=//button[@id='add-note']
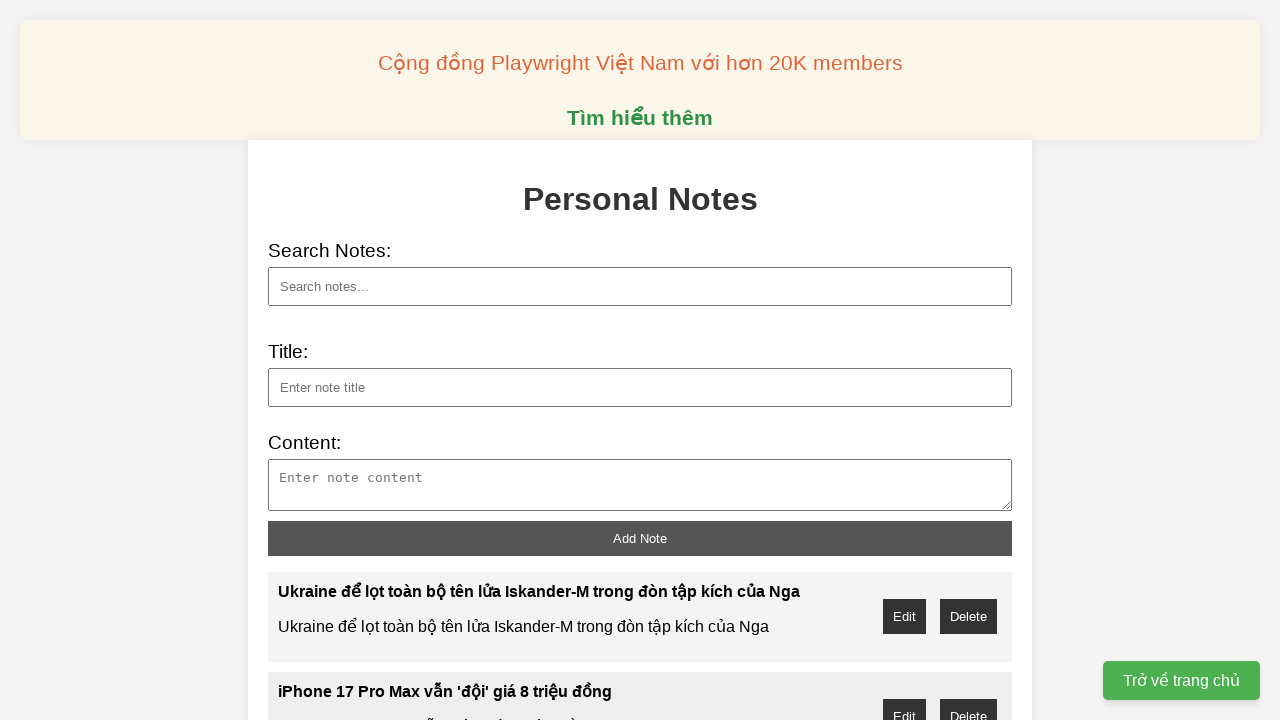

Filled note title field with 'Ấn Độ xây siêu đập cạnh tranh với Trung Quốc...' on xpath=//input[@id='note-title']
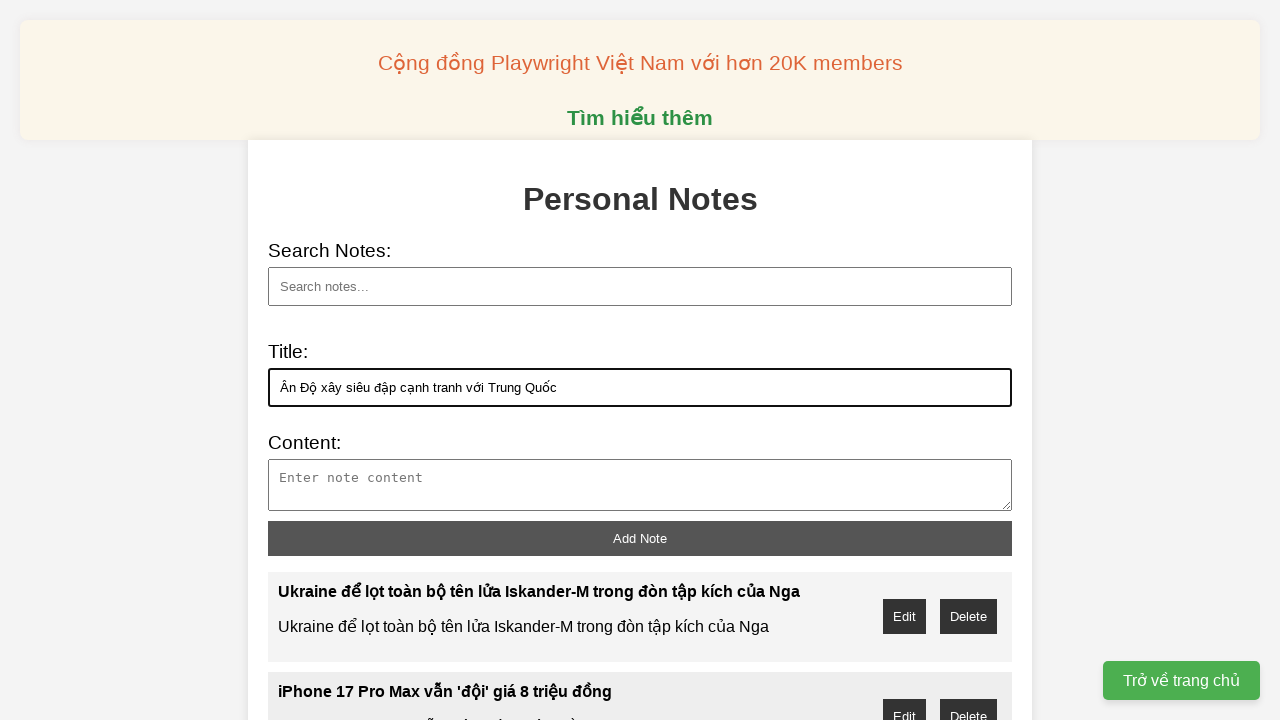

Filled note content field with 'Ấn Độ xây siêu đập cạnh tranh với Trung Quốc...' on xpath=//textarea[@id='note-content']
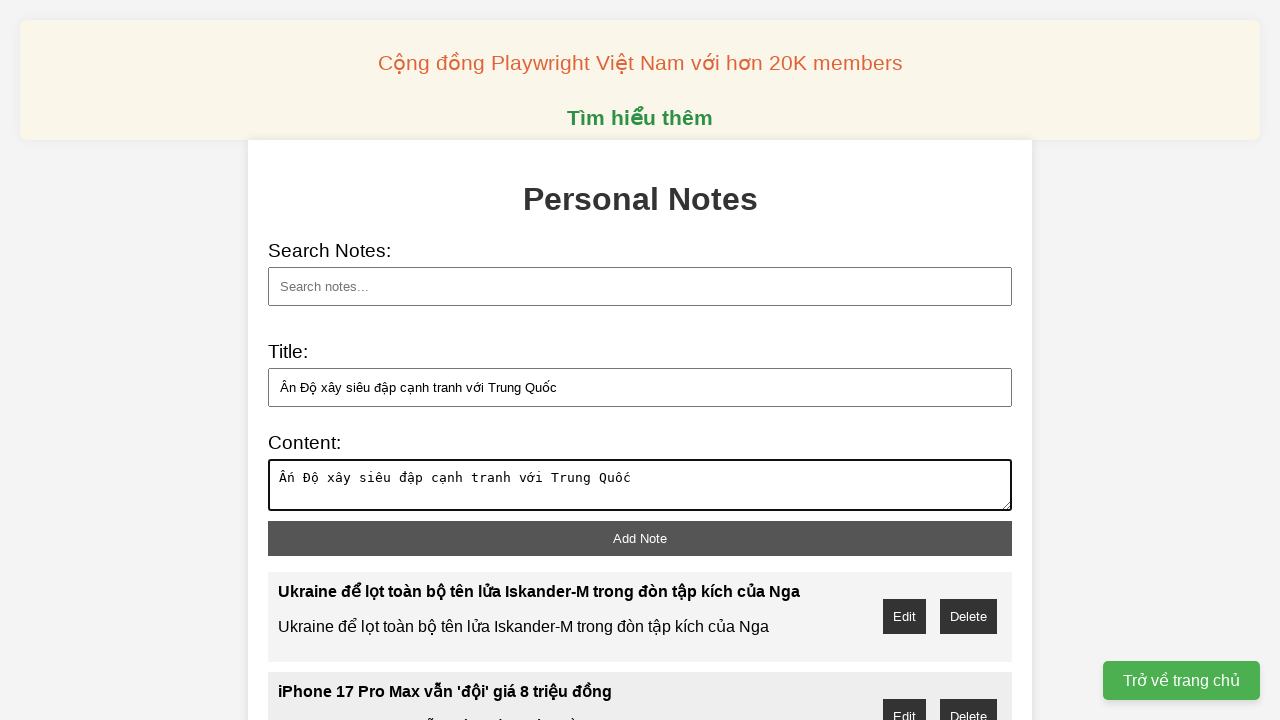

Clicked add note button to save note: 'Ấn Độ xây siêu đập cạnh tranh với Trung Quốc...' at (640, 538) on xpath=//button[@id='add-note']
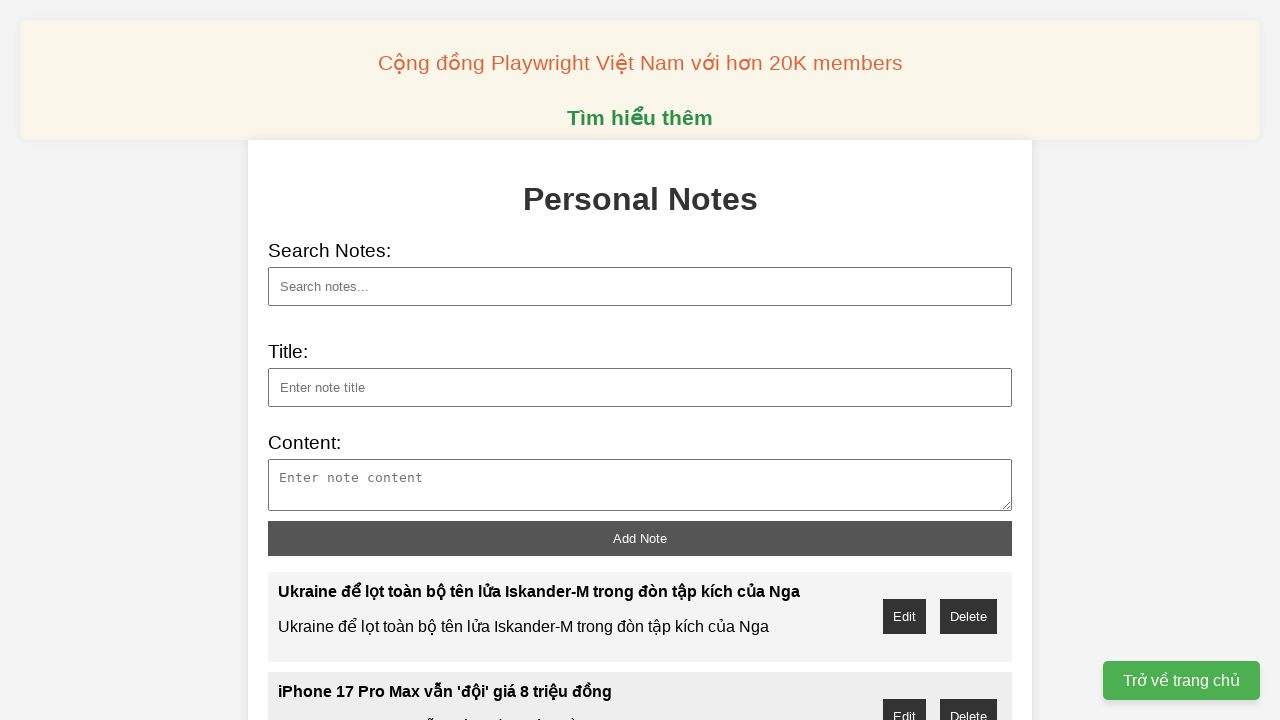

Filled note title field with 'Sinh viên Việt có thể dùng Gemini Pro miễn phí một...' on xpath=//input[@id='note-title']
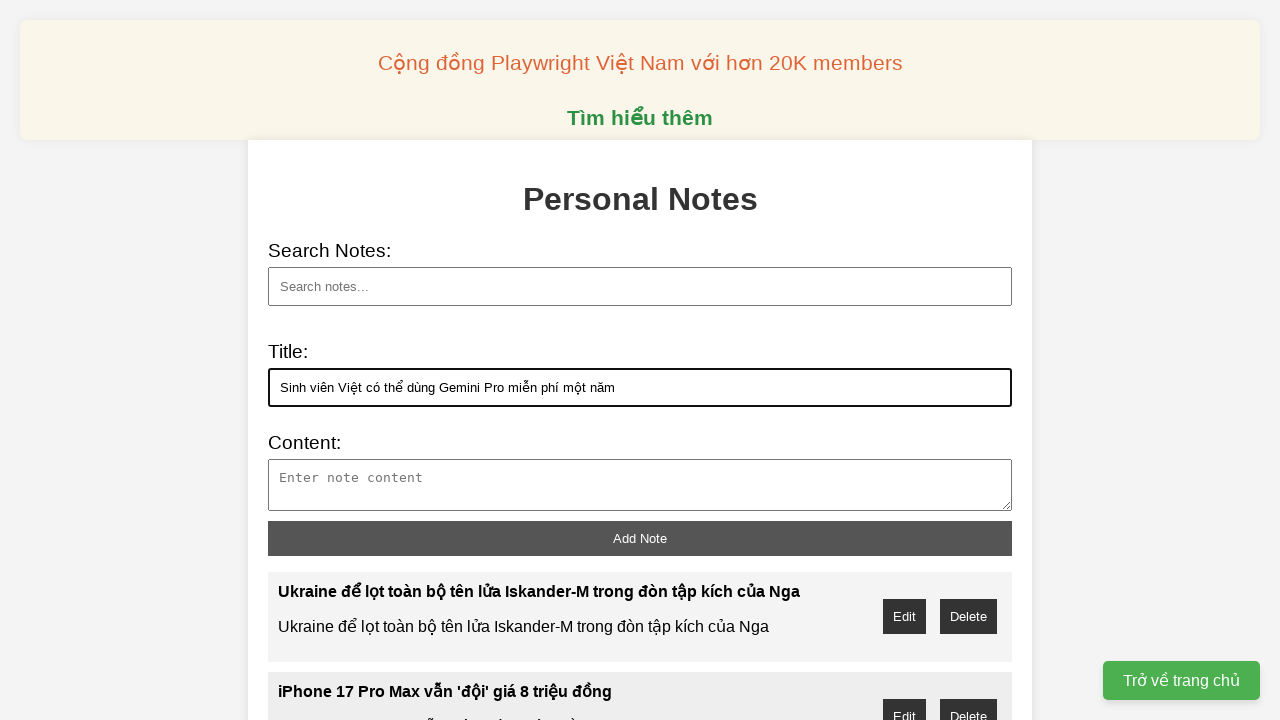

Filled note content field with 'Sinh viên Việt có thể dùng Gemini Pro miễn phí một...' on xpath=//textarea[@id='note-content']
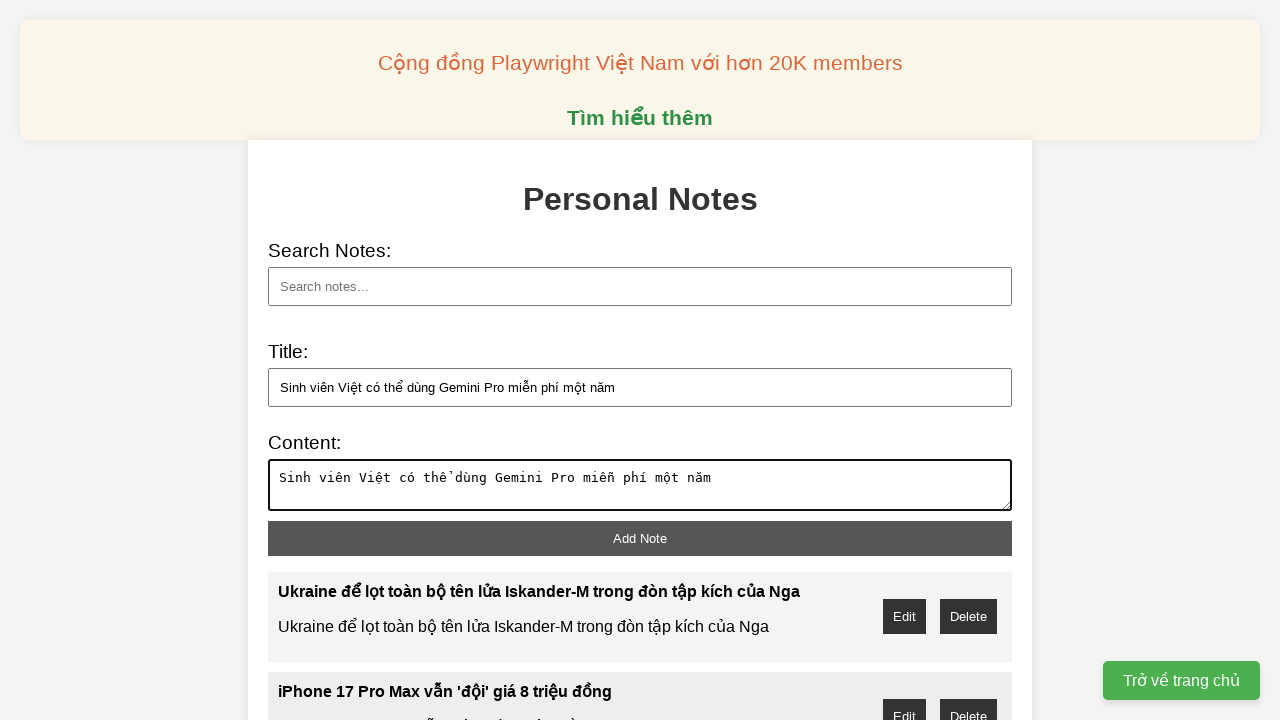

Clicked add note button to save note: 'Sinh viên Việt có thể dùng Gemini Pro miễn phí một...' at (640, 538) on xpath=//button[@id='add-note']
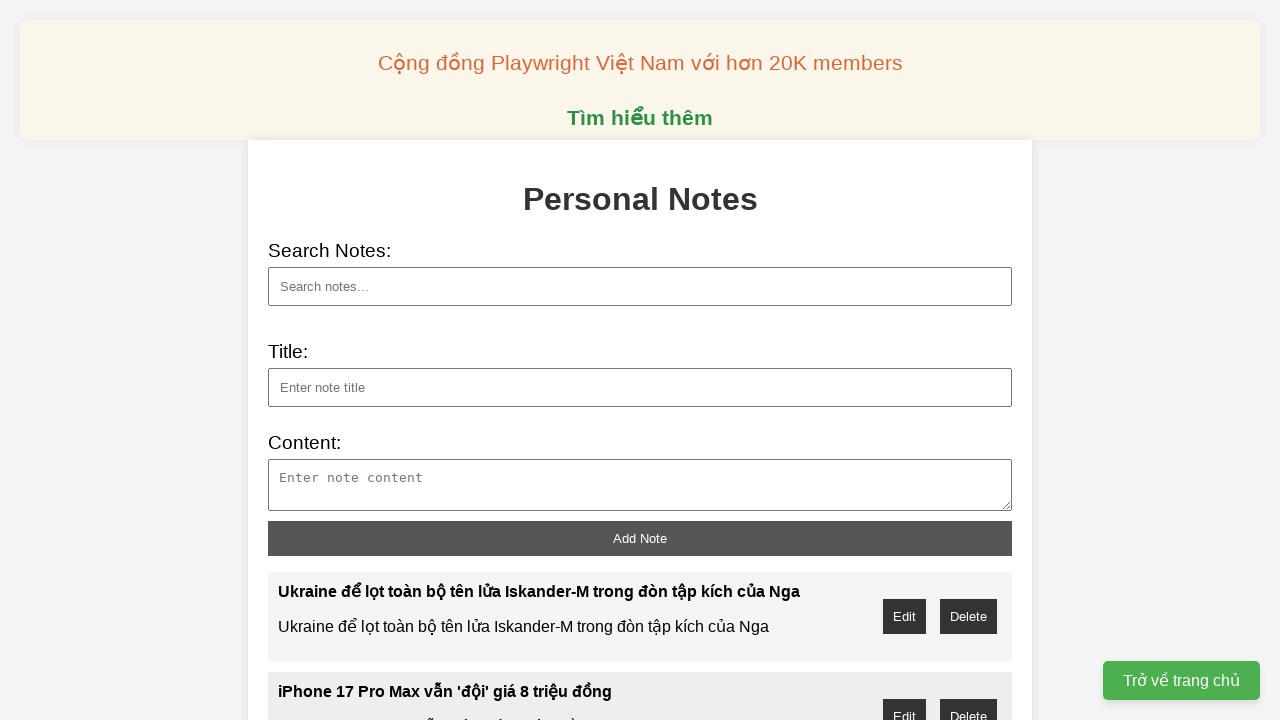

Filled note title field with 'Chứng khoán kết tuần trong sắc đỏ...' on xpath=//input[@id='note-title']
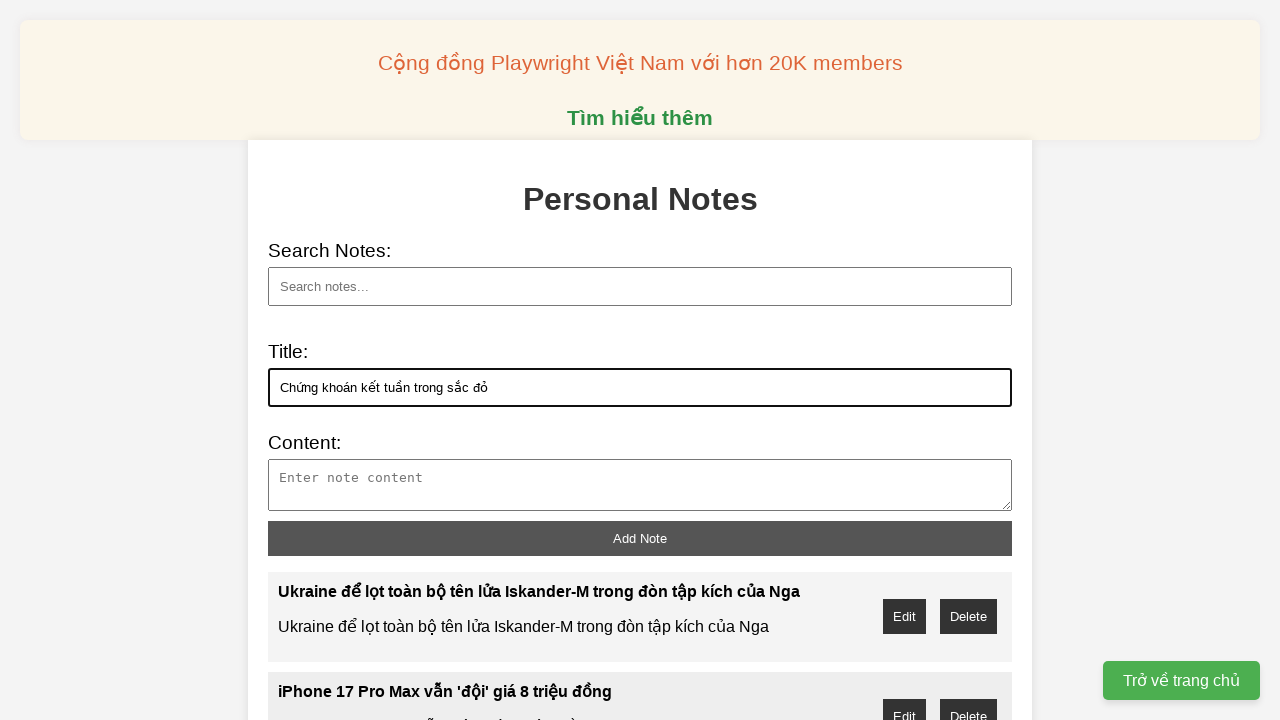

Filled note content field with 'Chứng khoán kết tuần trong sắc đỏ...' on xpath=//textarea[@id='note-content']
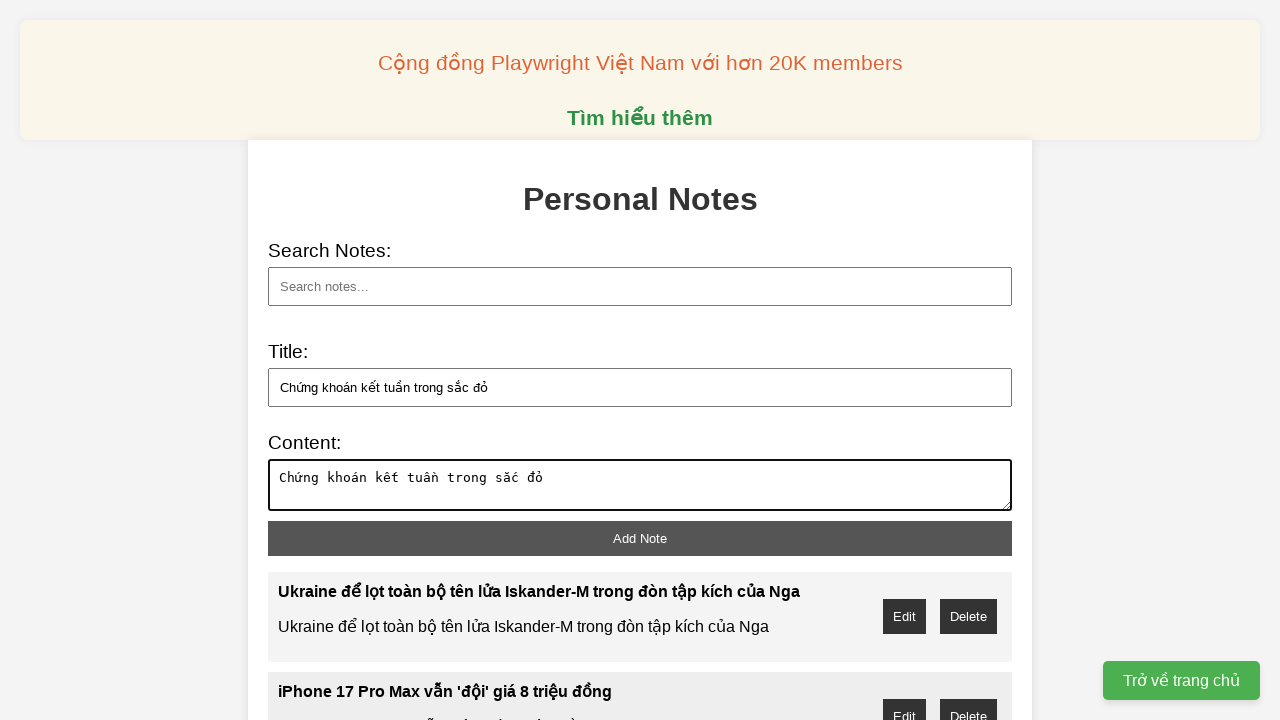

Clicked add note button to save note: 'Chứng khoán kết tuần trong sắc đỏ...' at (640, 538) on xpath=//button[@id='add-note']
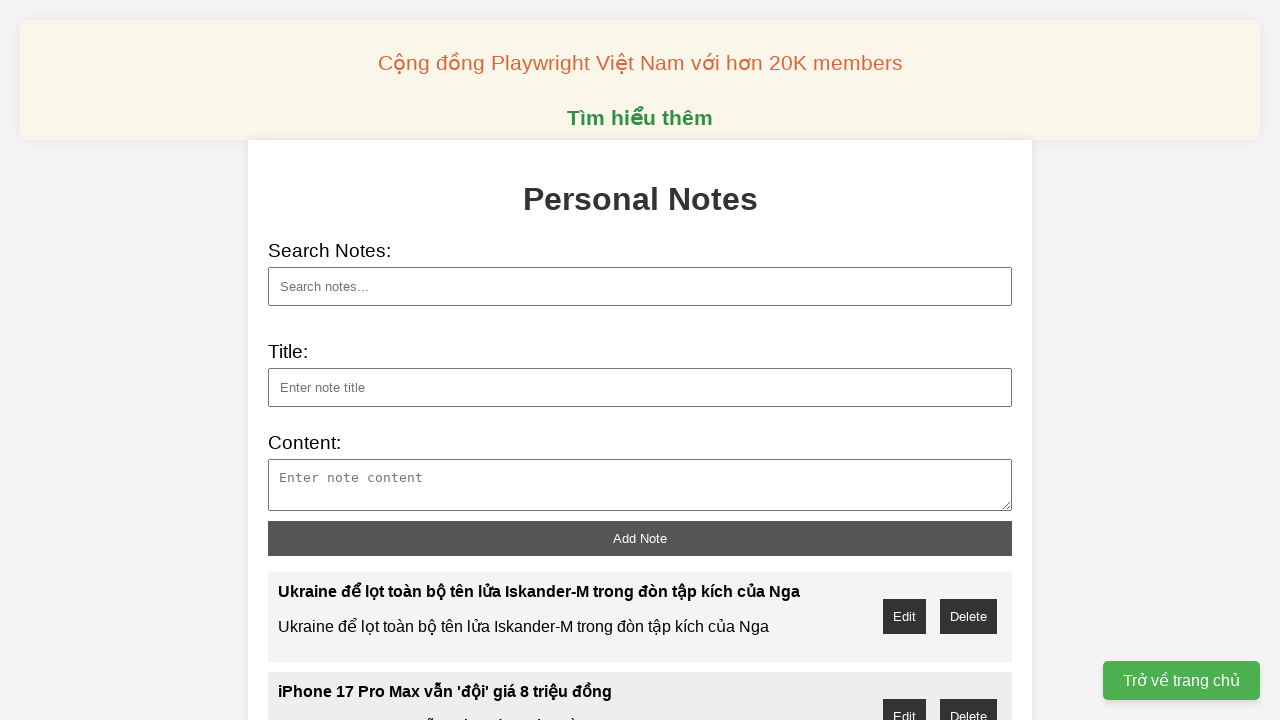

Filled note title field with 'Nhà đầu tư Tesla phản đối gói thù lao 1.000 tỷ USD...' on xpath=//input[@id='note-title']
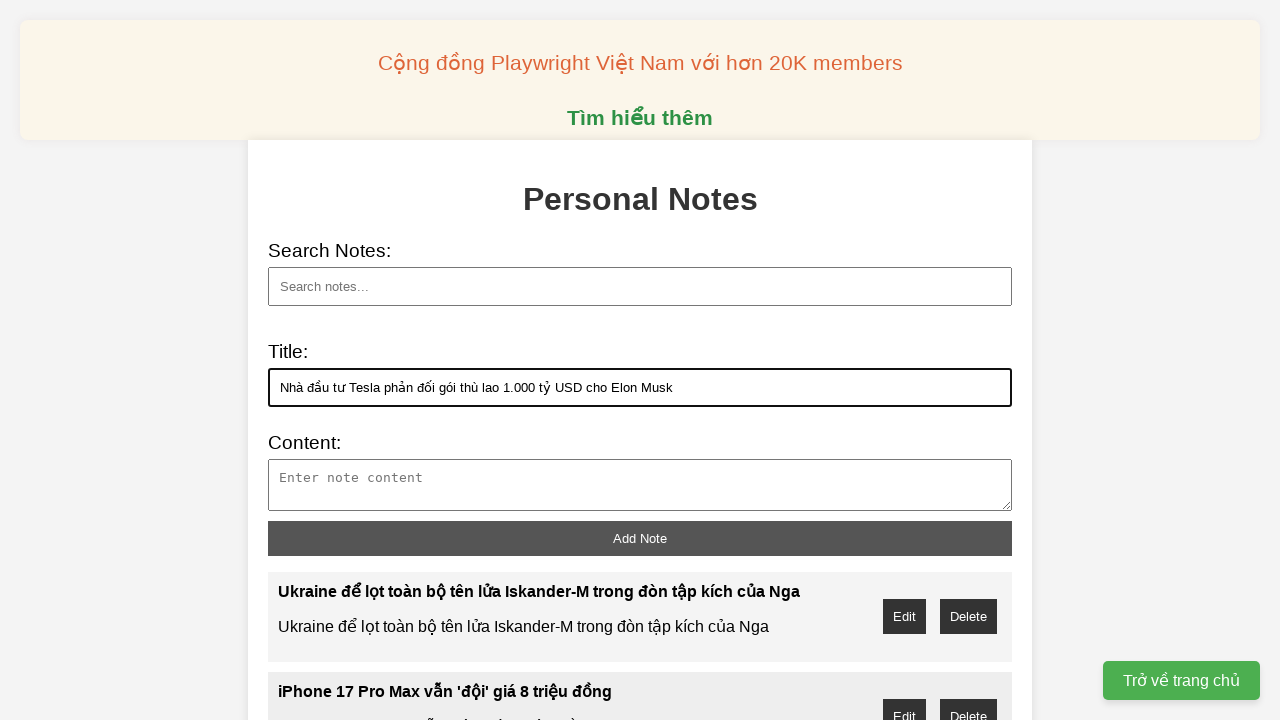

Filled note content field with 'Nhà đầu tư Tesla phản đối gói thù lao 1.000 tỷ USD...' on xpath=//textarea[@id='note-content']
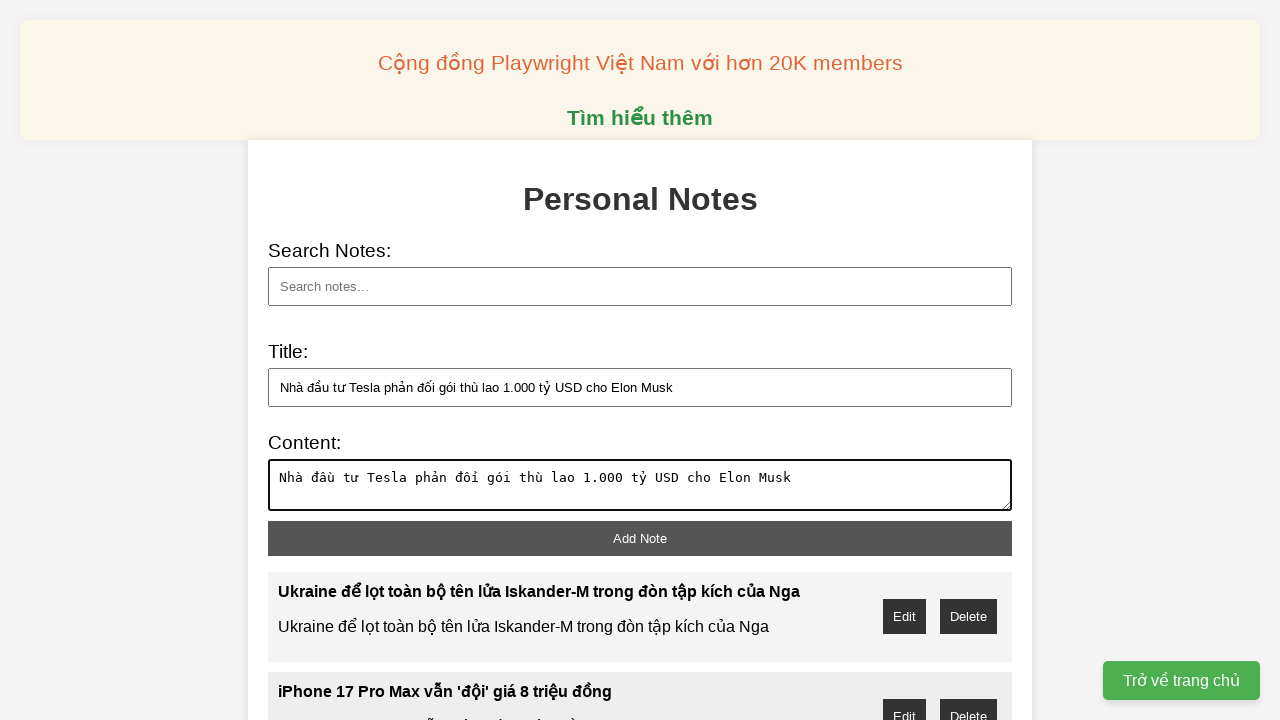

Clicked add note button to save note: 'Nhà đầu tư Tesla phản đối gói thù lao 1.000 tỷ USD...' at (640, 538) on xpath=//button[@id='add-note']
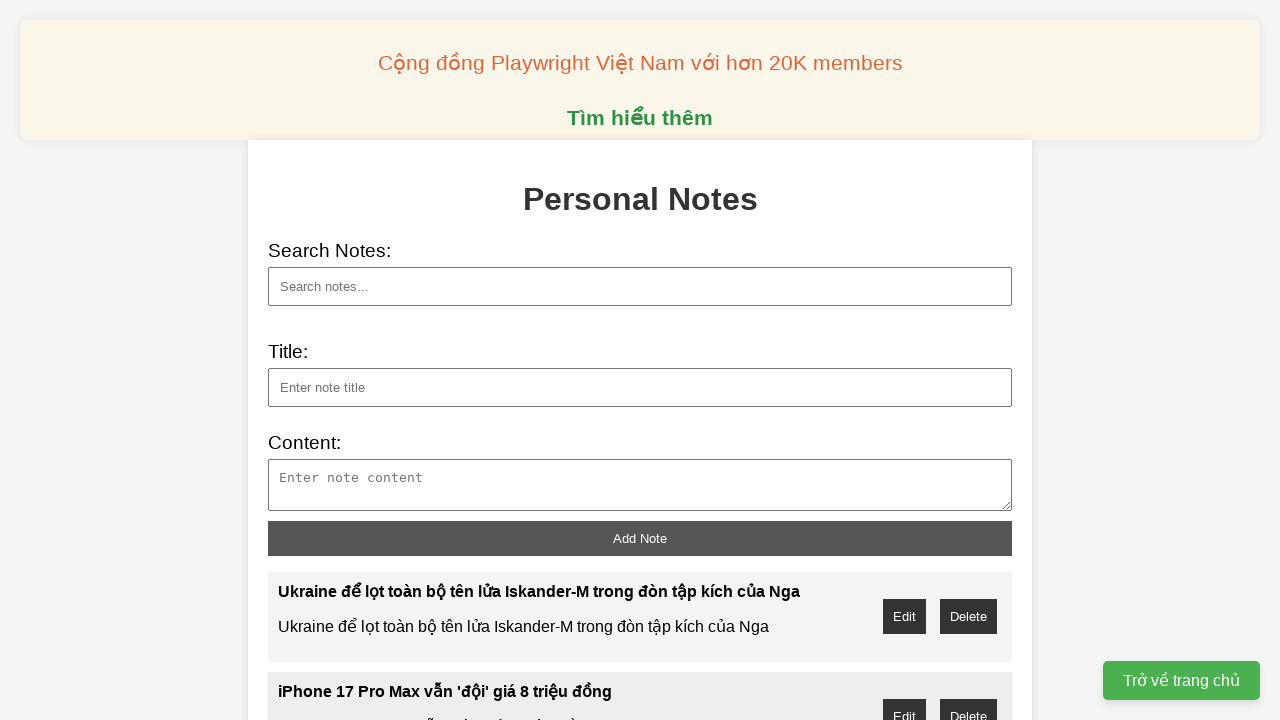

Filled note title field with 'Ông Trump cắt gần 8 tỷ USD tài trợ các dự án năng ...' on xpath=//input[@id='note-title']
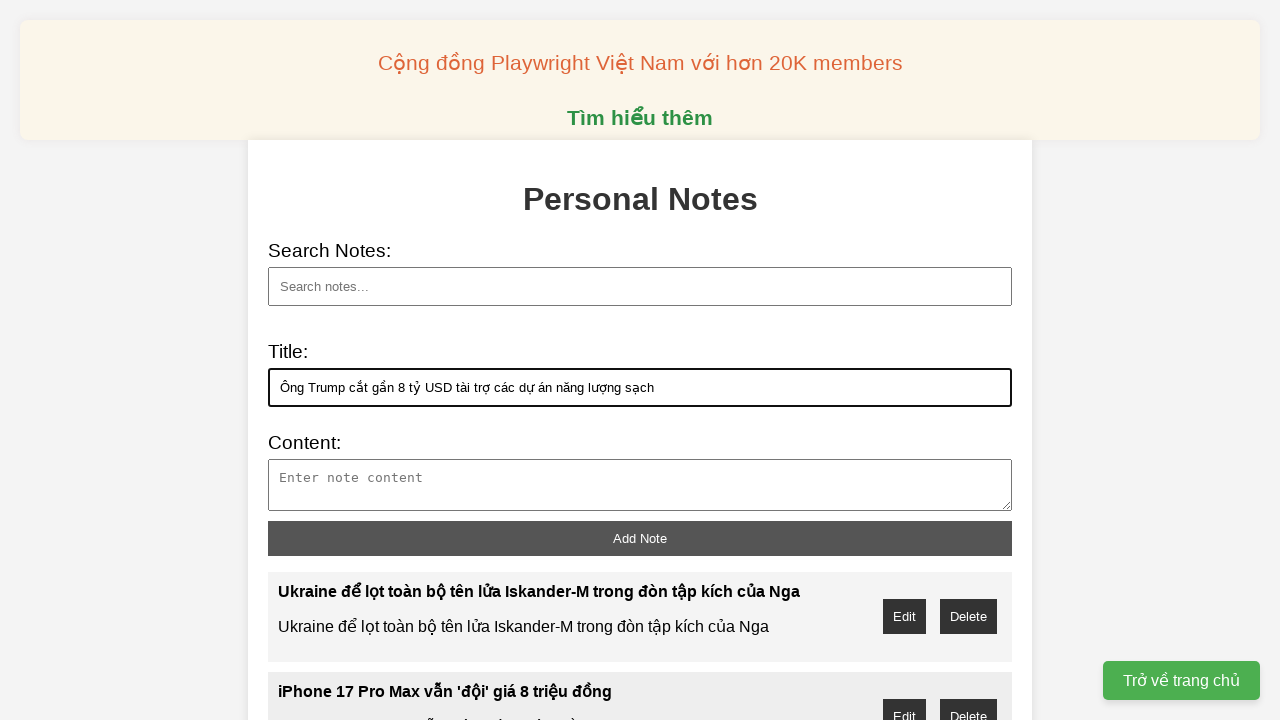

Filled note content field with 'Ông Trump cắt gần 8 tỷ USD tài trợ các dự án năng ...' on xpath=//textarea[@id='note-content']
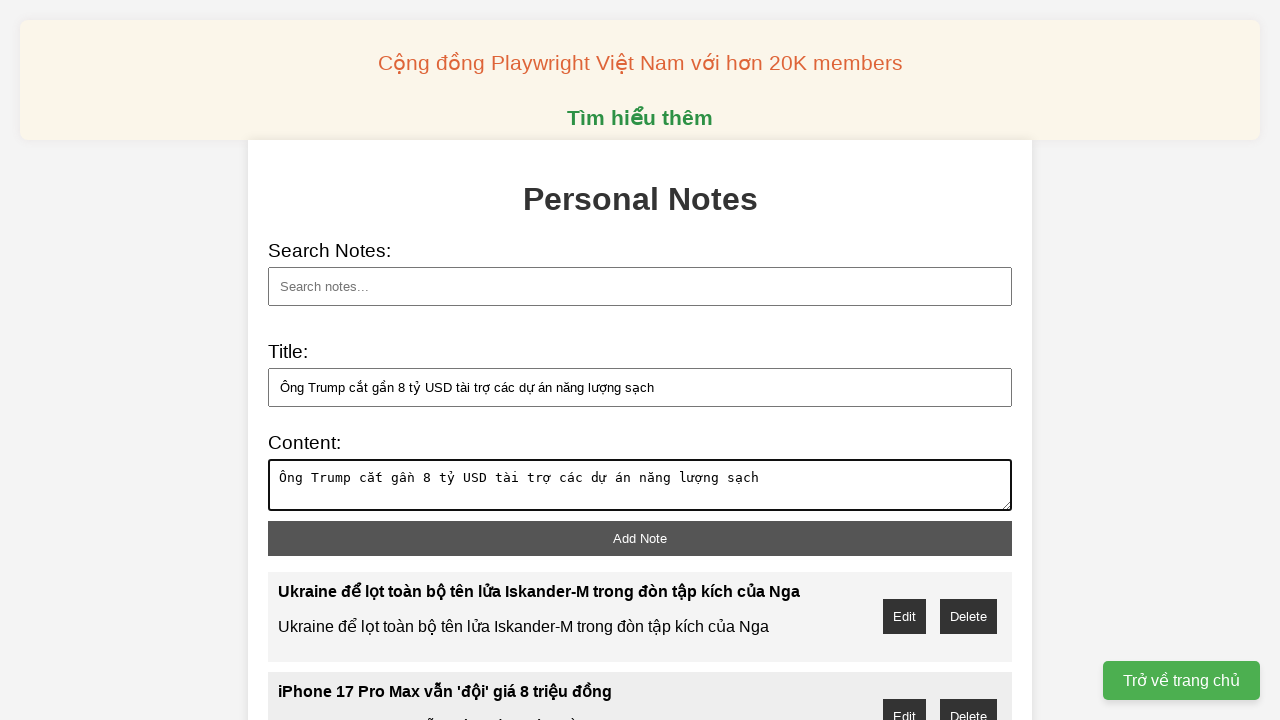

Clicked add note button to save note: 'Ông Trump cắt gần 8 tỷ USD tài trợ các dự án năng ...' at (640, 538) on xpath=//button[@id='add-note']
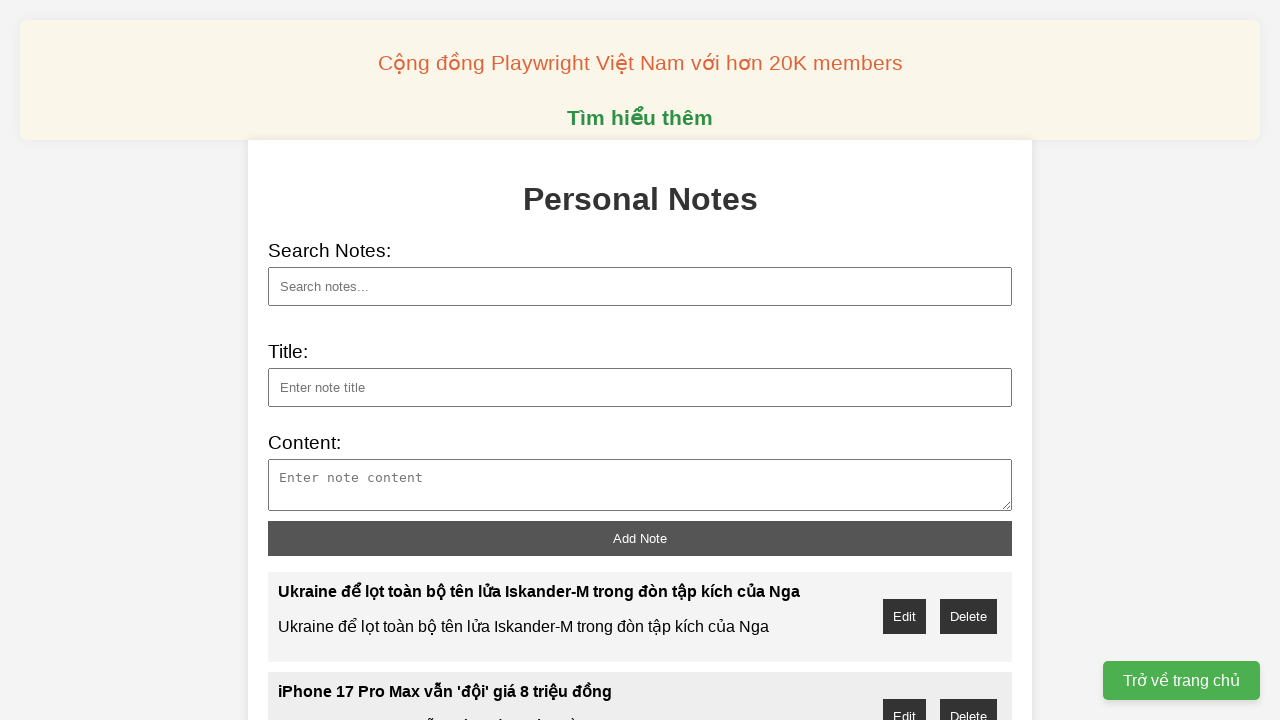

Filled note title field with 'Tăng trưởng tín dụng 9 tháng đạt gần 13,4%...' on xpath=//input[@id='note-title']
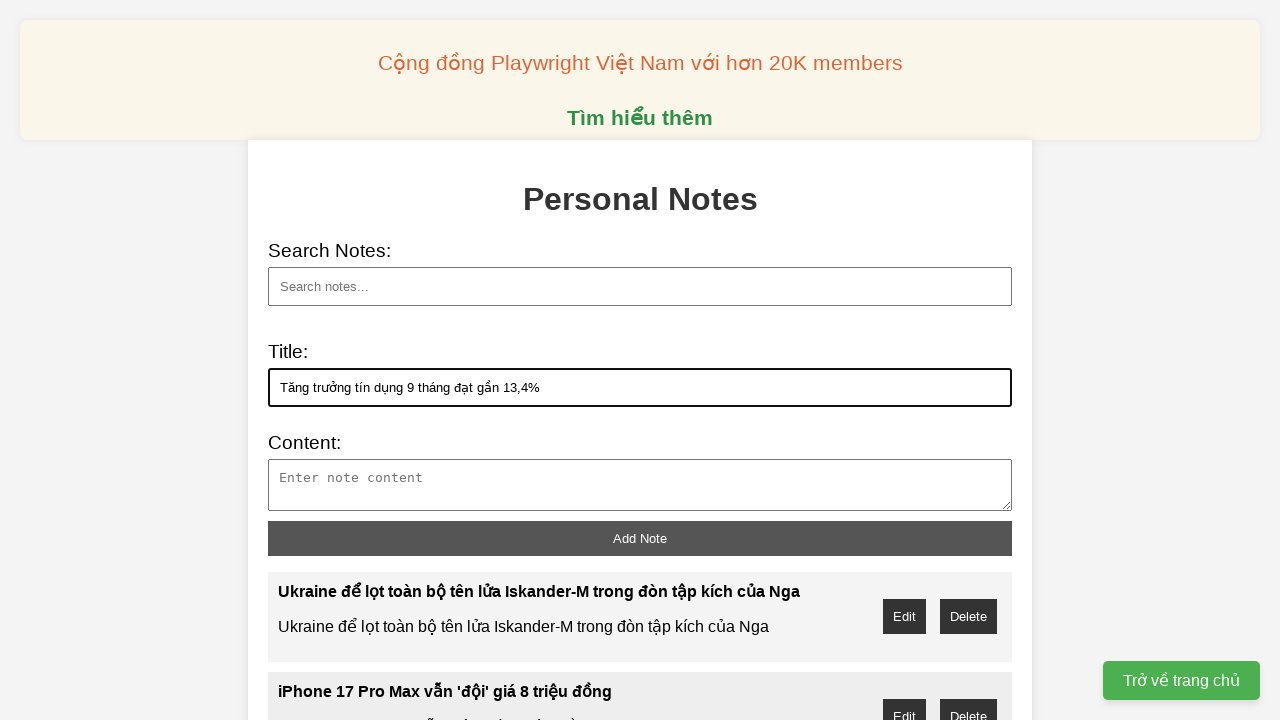

Filled note content field with 'Tăng trưởng tín dụng 9 tháng đạt gần 13,4%...' on xpath=//textarea[@id='note-content']
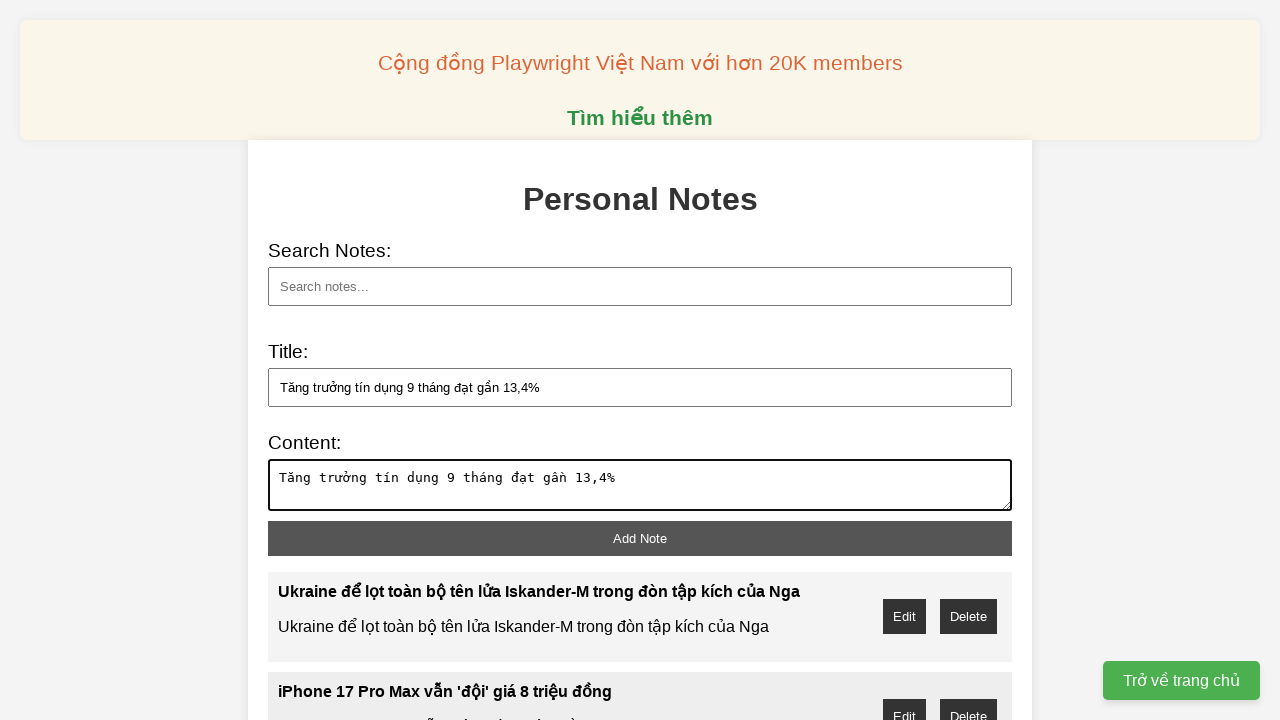

Clicked add note button to save note: 'Tăng trưởng tín dụng 9 tháng đạt gần 13,4%...' at (640, 538) on xpath=//button[@id='add-note']
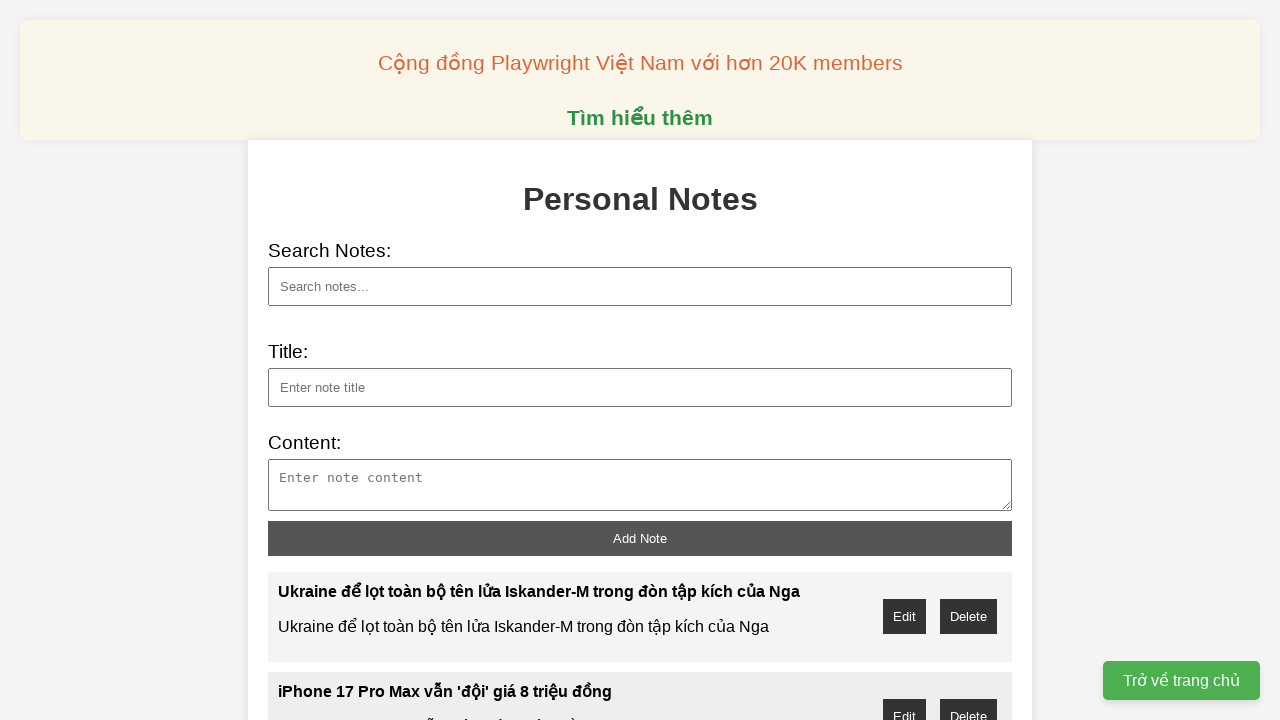

Filled note title field with 'Công ty của Warren Buffett sắp có thương vụ lớn nh...' on xpath=//input[@id='note-title']
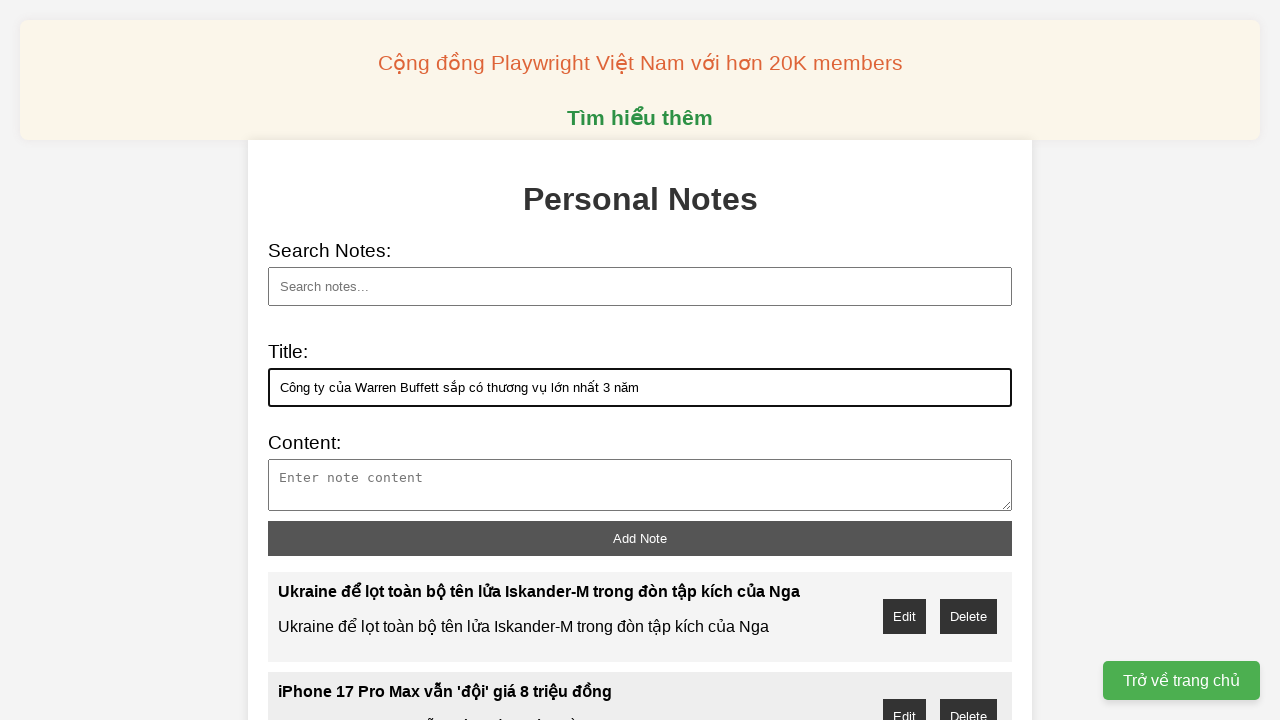

Filled note content field with 'Công ty của Warren Buffett sắp có thương vụ lớn nh...' on xpath=//textarea[@id='note-content']
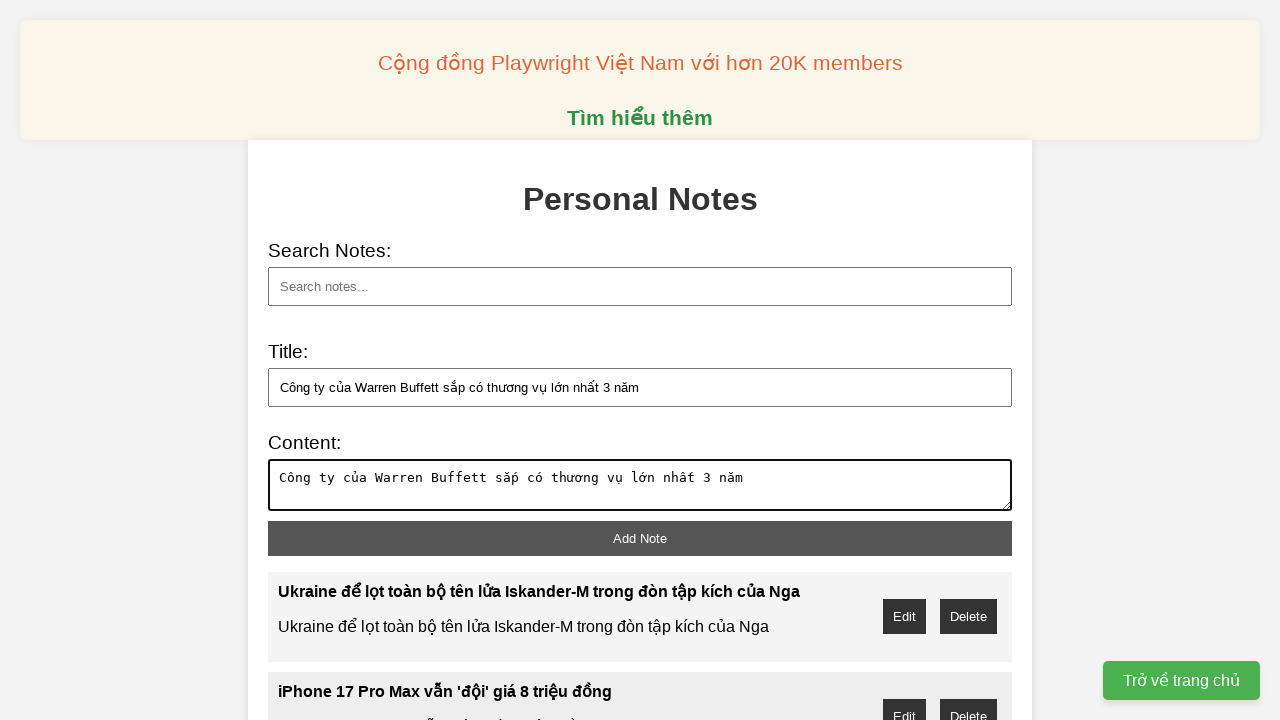

Clicked add note button to save note: 'Công ty của Warren Buffett sắp có thương vụ lớn nh...' at (640, 538) on xpath=//button[@id='add-note']
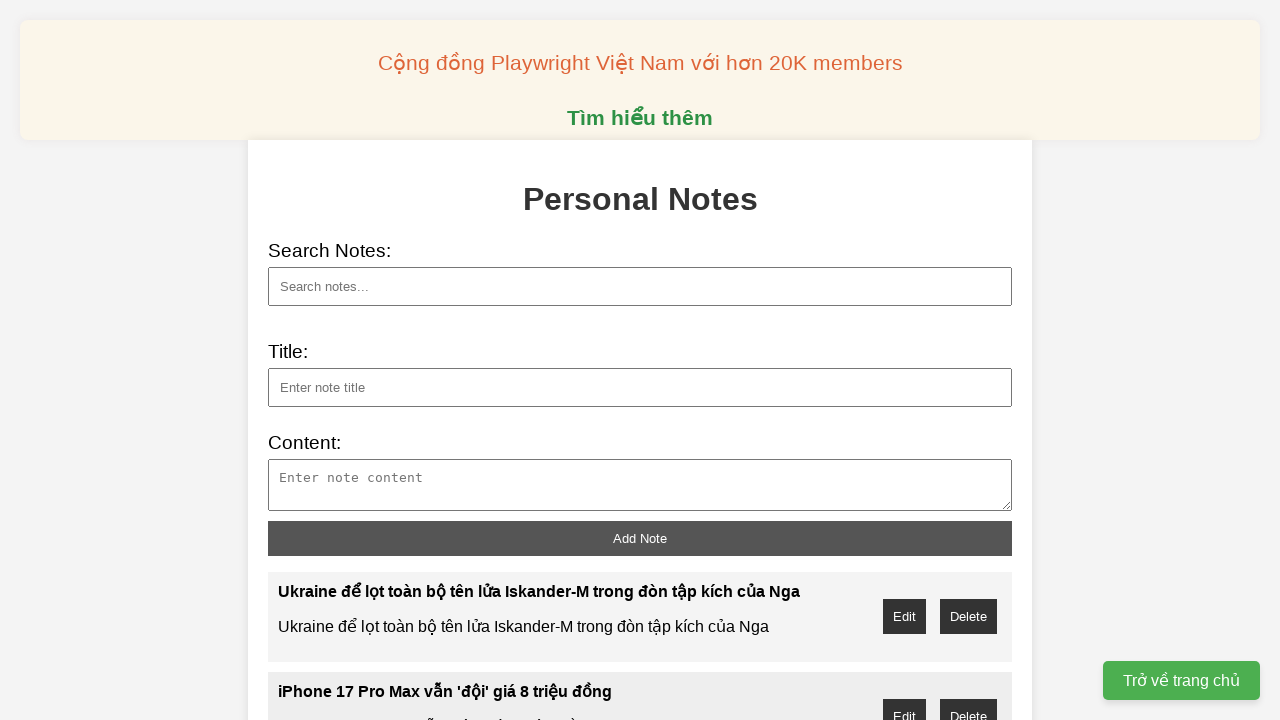

Filled note title field with 'Thủ tướng quyên góp ủng hộ người dân vùng bão Bual...' on xpath=//input[@id='note-title']
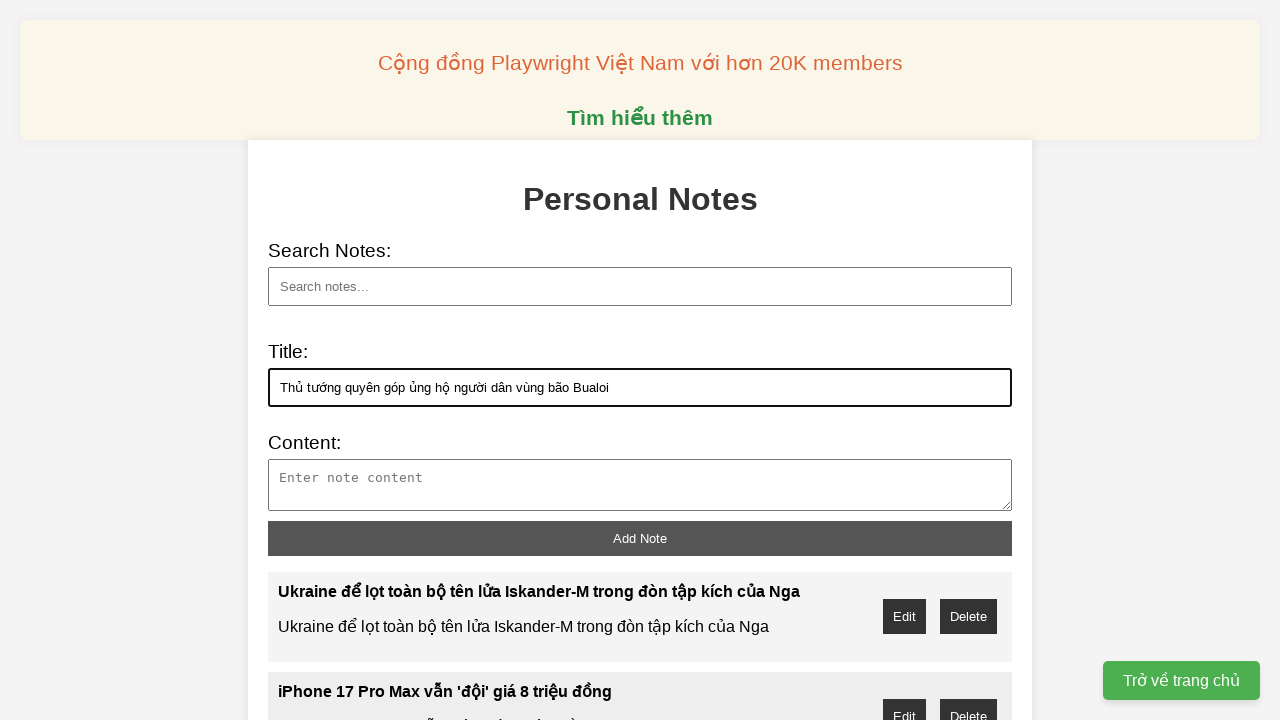

Filled note content field with 'Thủ tướng quyên góp ủng hộ người dân vùng bão Bual...' on xpath=//textarea[@id='note-content']
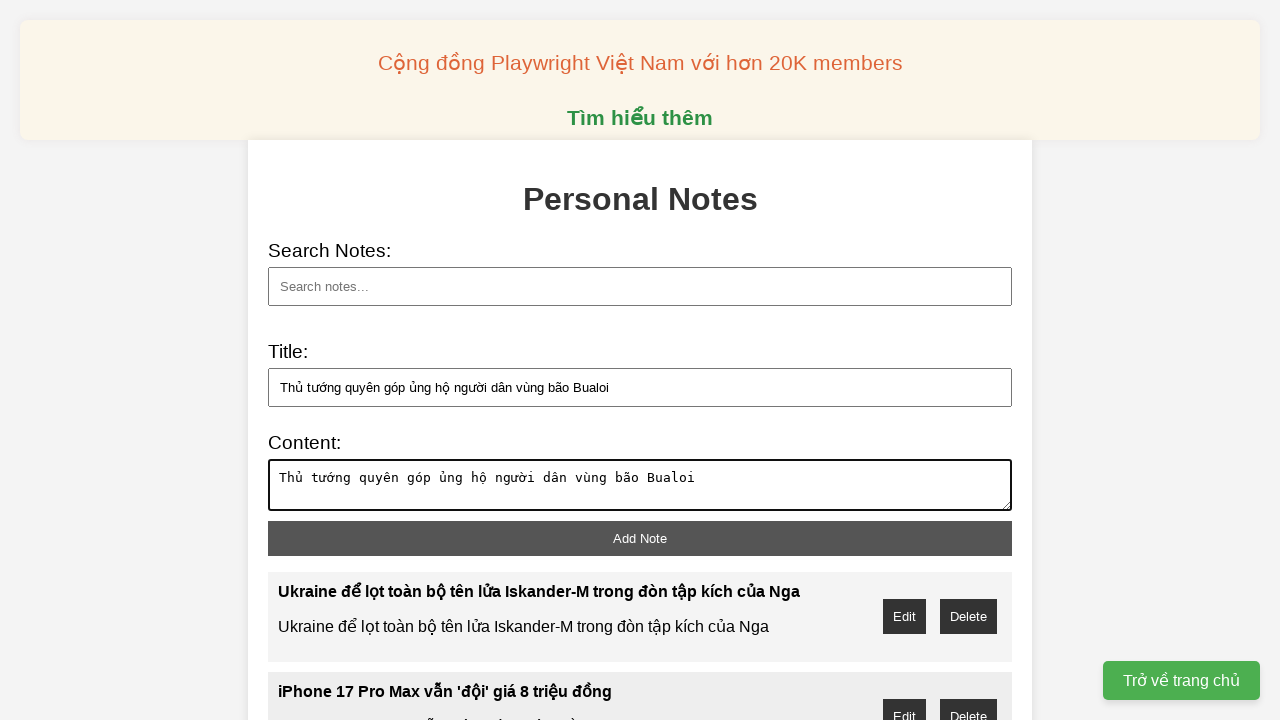

Clicked add note button to save note: 'Thủ tướng quyên góp ủng hộ người dân vùng bão Bual...' at (640, 538) on xpath=//button[@id='add-note']
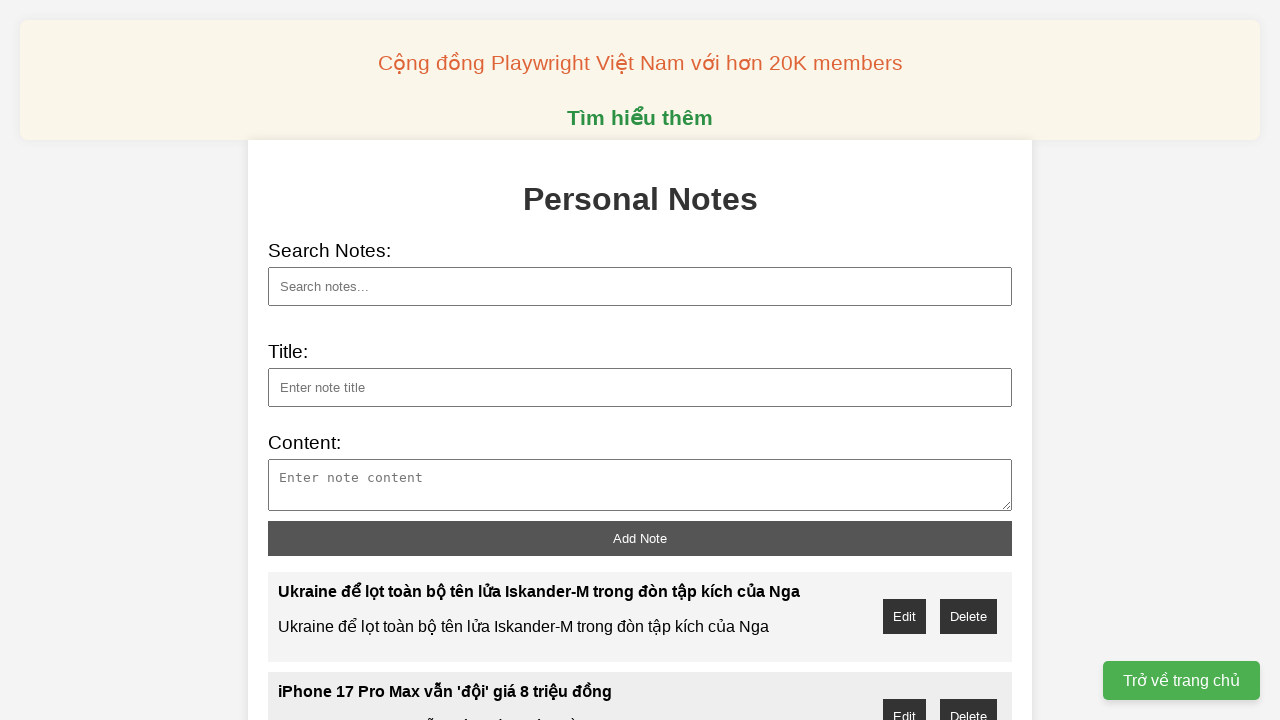

Filled search field with 'iPhone' to search for a specific note on xpath=//input[@id='search']
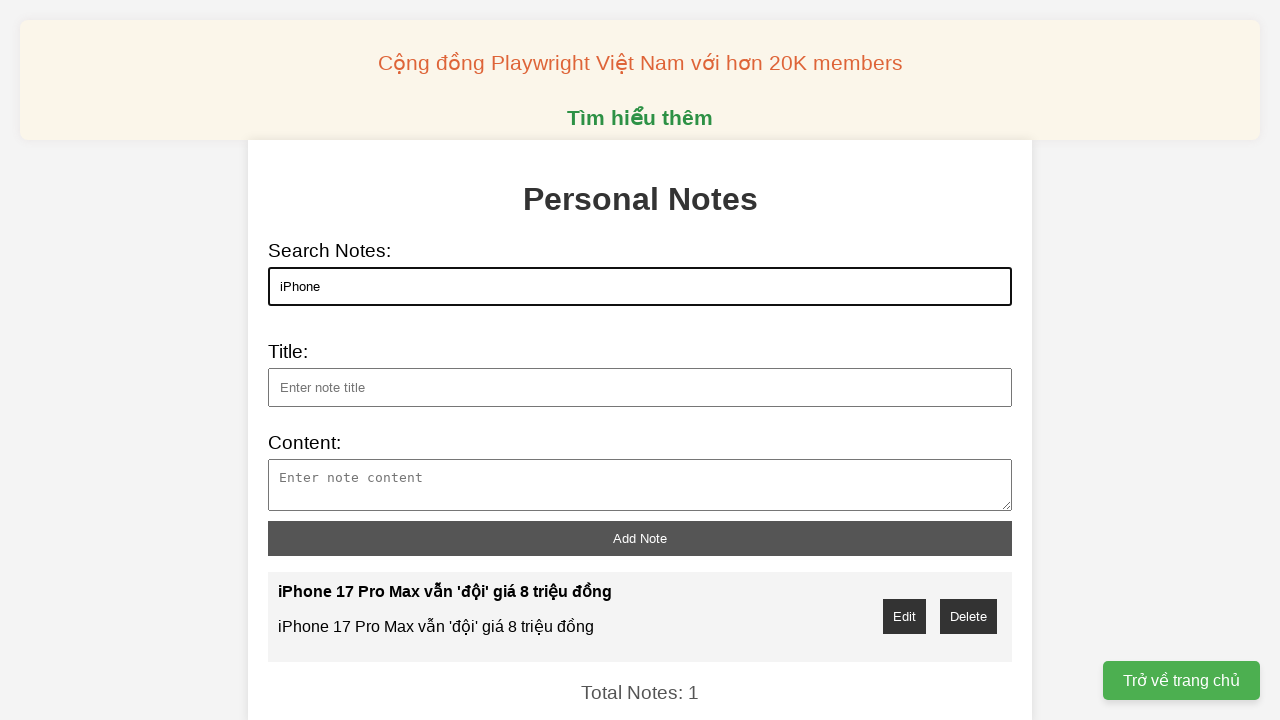

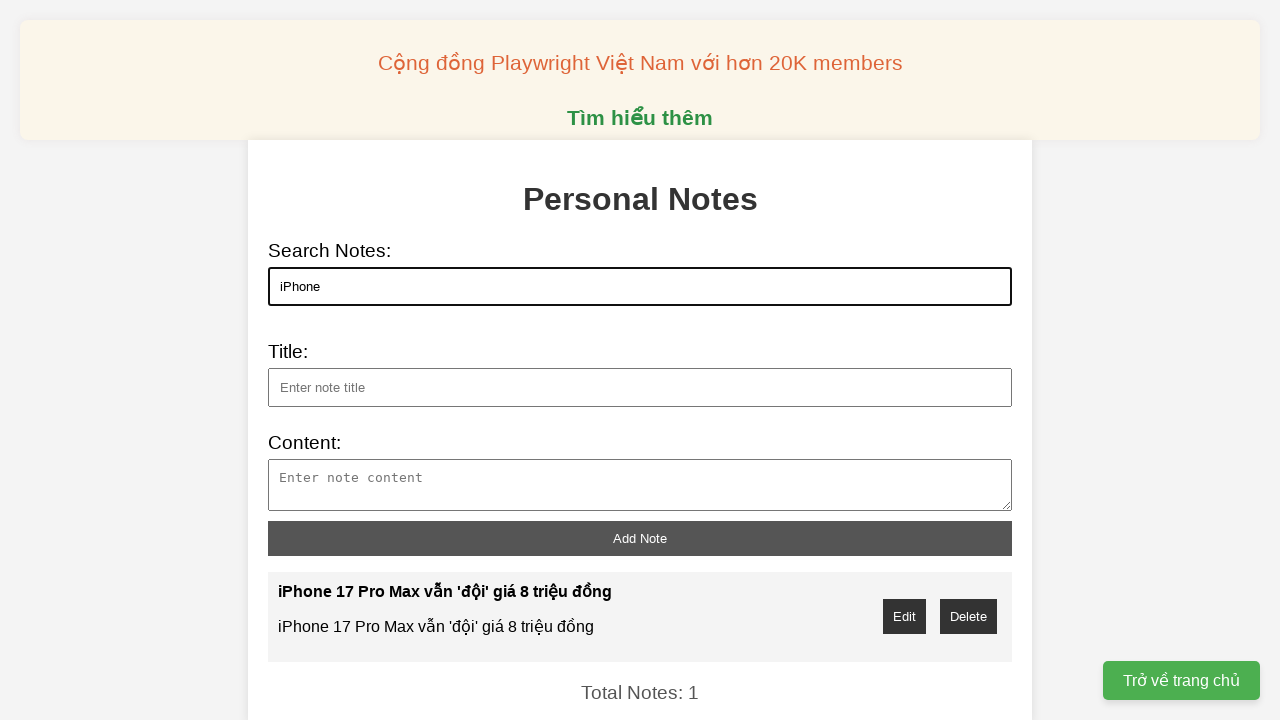